Tests adding products to cart by clicking on product links and verifying the add to cart button is displayed

Starting URL: https://demoblaze.com/

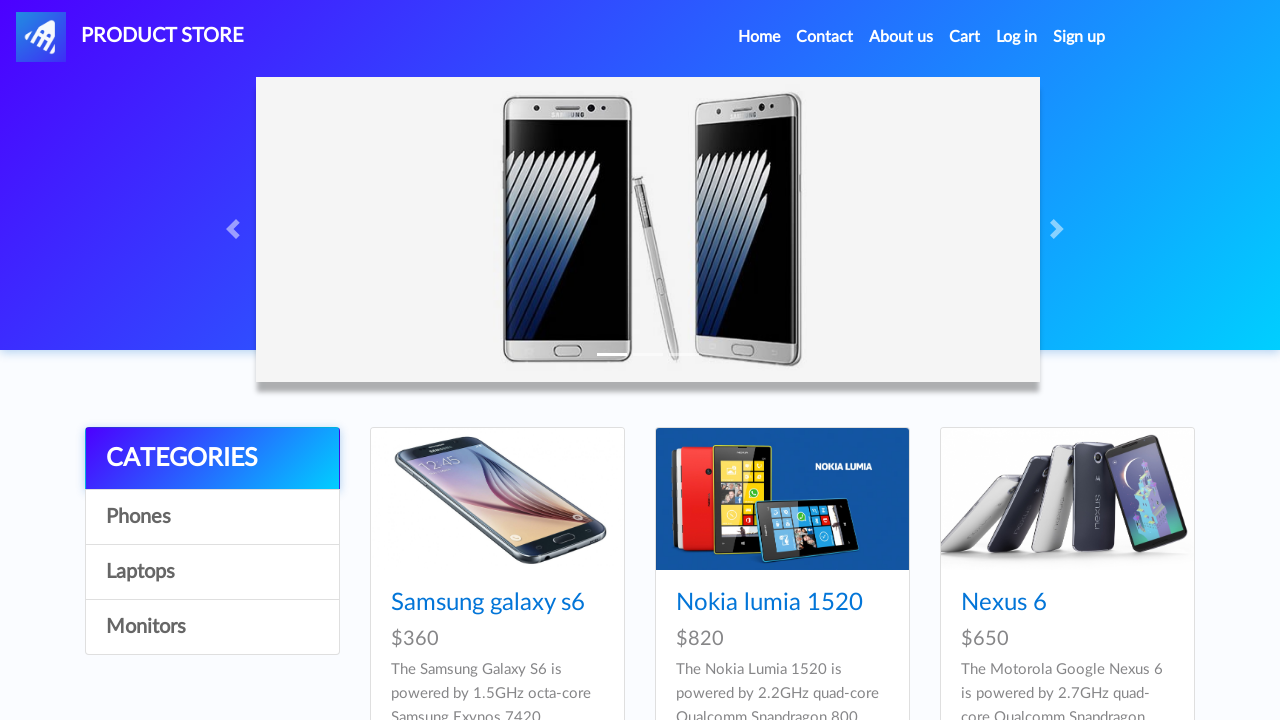

Clicked on product link for product ID 2 at (782, 499) on a[href="prod.html?idp_=2"]
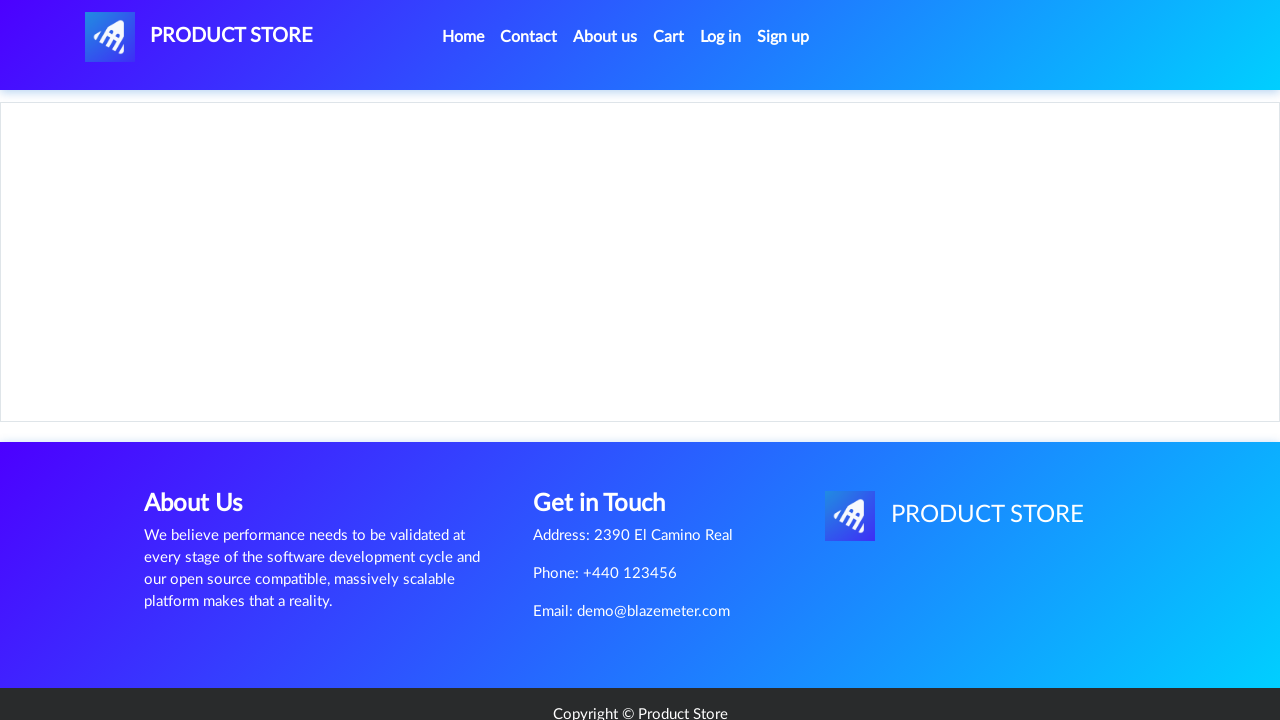

Add to cart button is visible for product ID 2
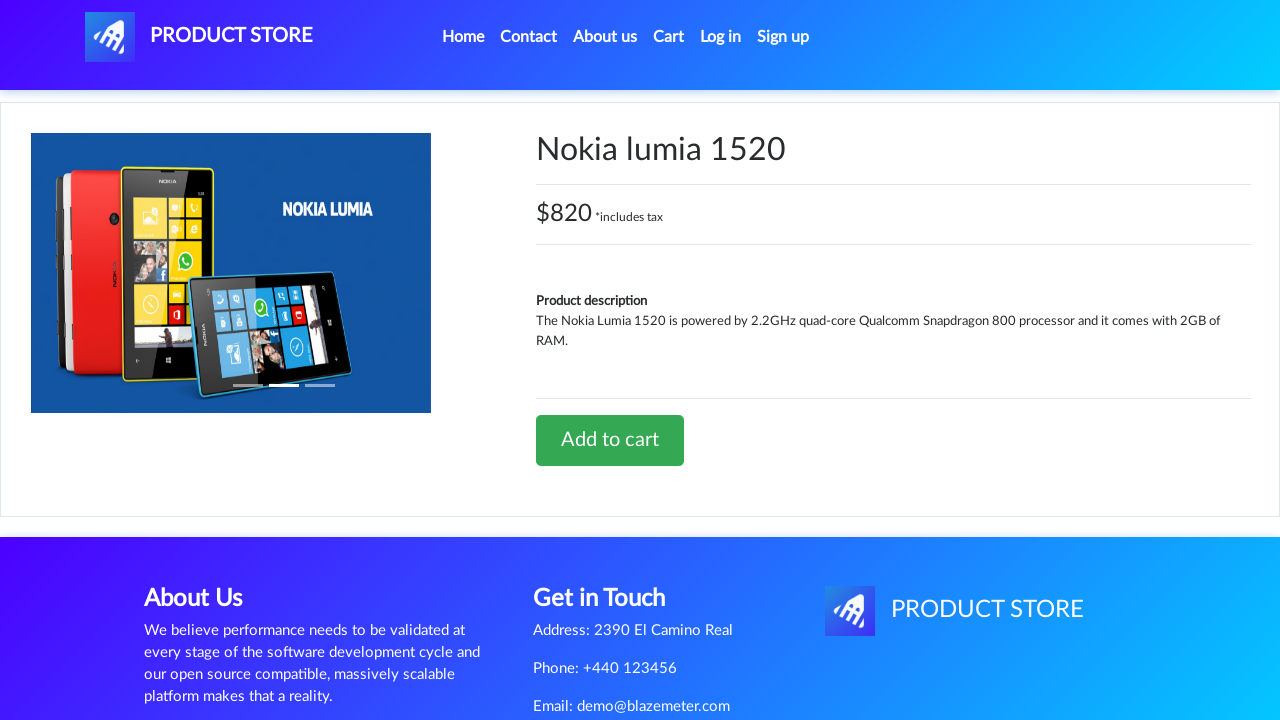

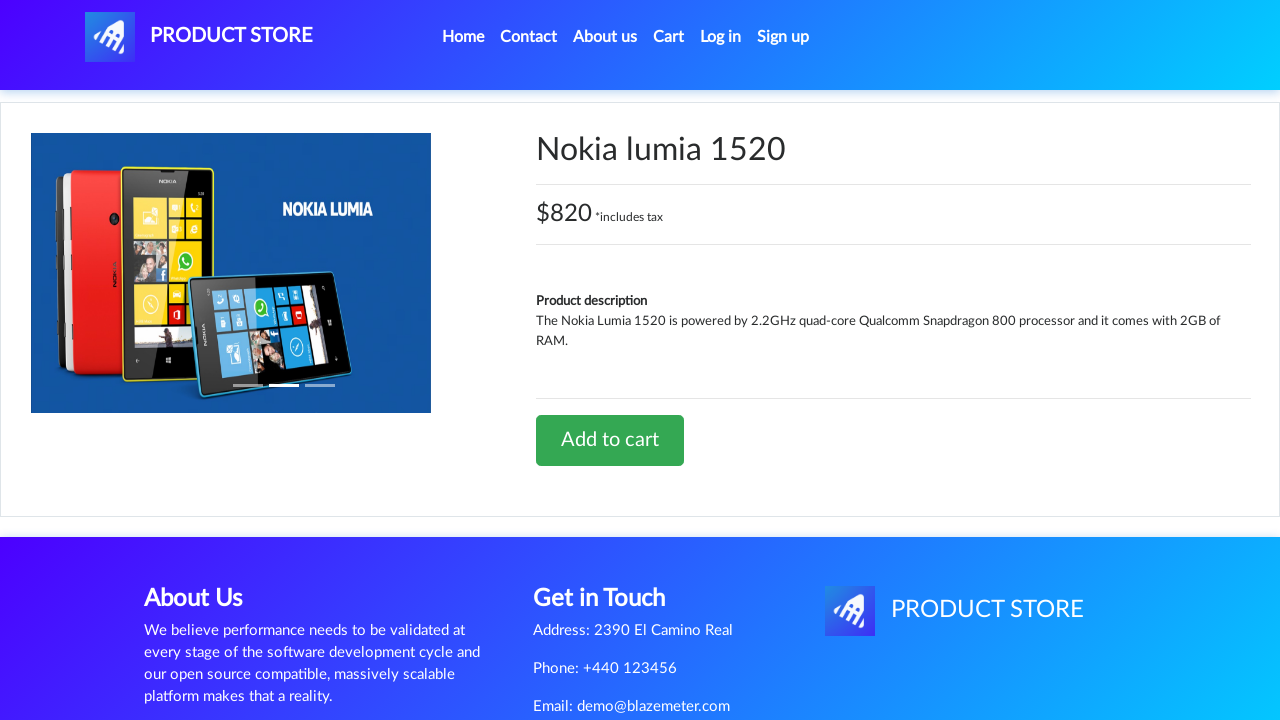